Tests the autocomplete functionality by clicking the multi-select input field, typing a color, selecting it from the dropdown using keyboard navigation, and verifying the selection appears

Starting URL: https://demoqa.com/auto-complete

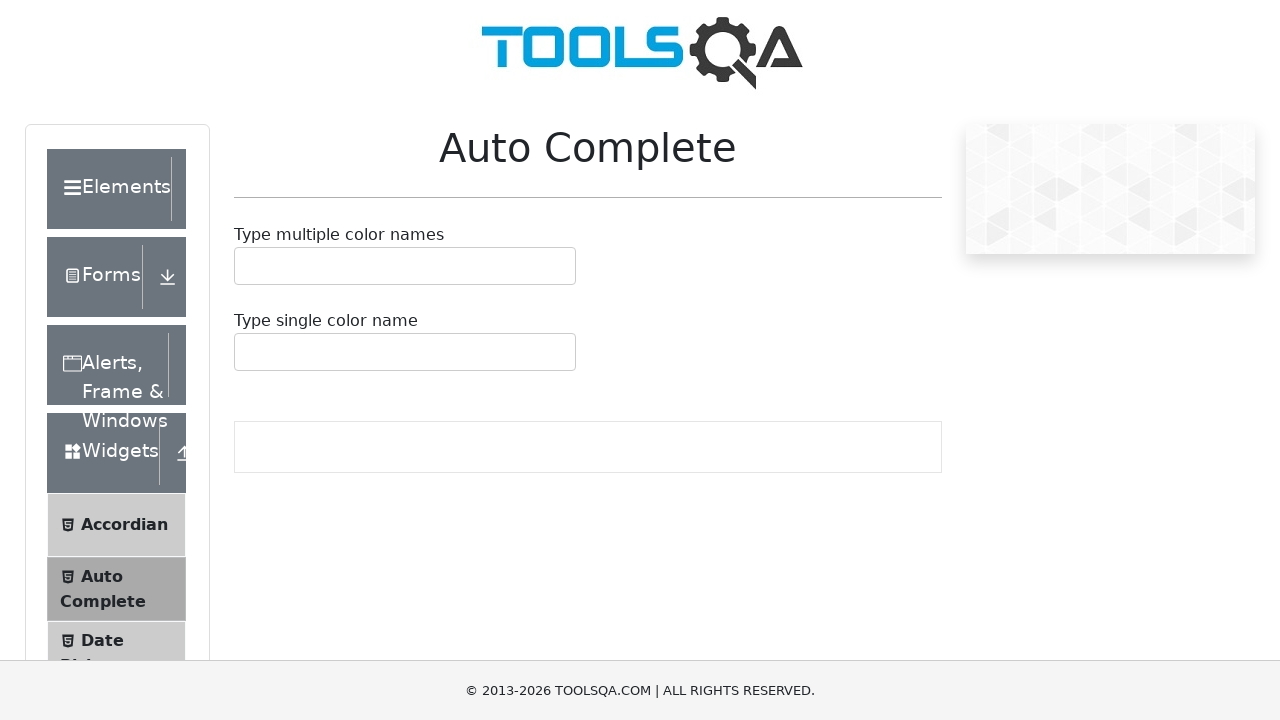

Clicked on the autocomplete multi-select input field at (247, 266) on #autoCompleteMultipleInput
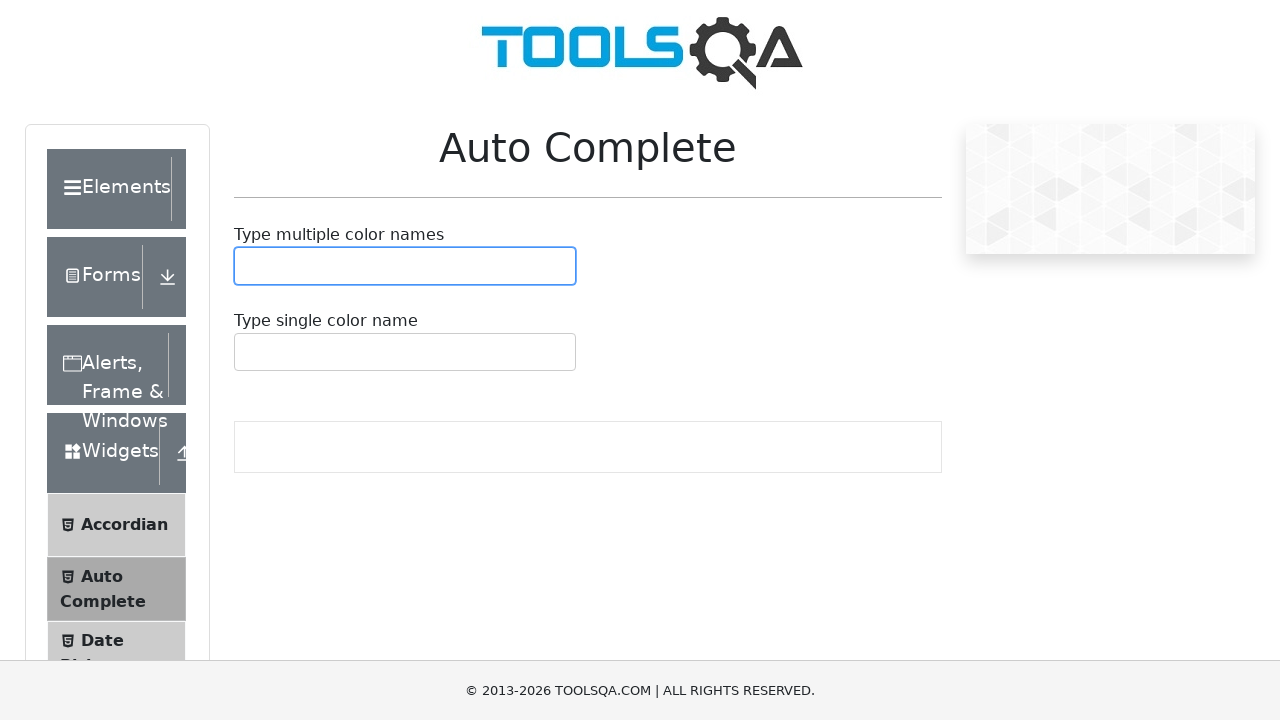

Typed 'Blue' in the autocomplete input field to trigger suggestions on #autoCompleteMultipleInput
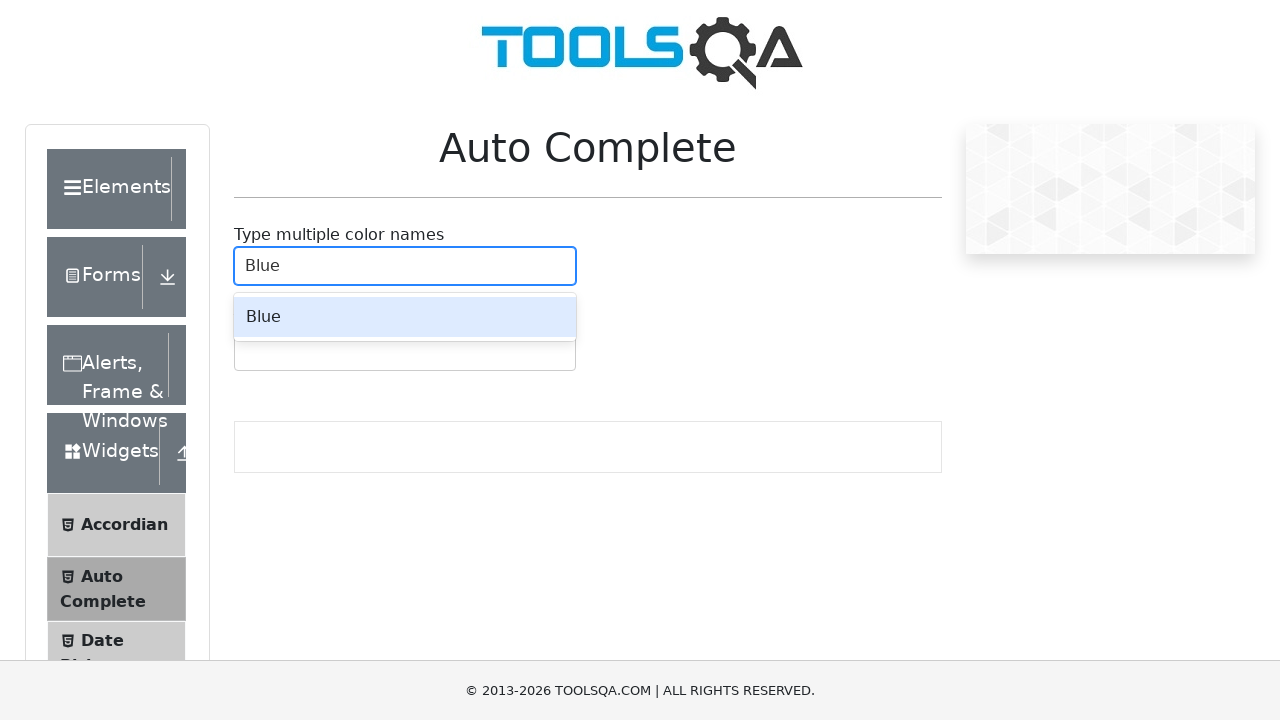

Pressed ArrowDown to highlight the first autocomplete suggestion
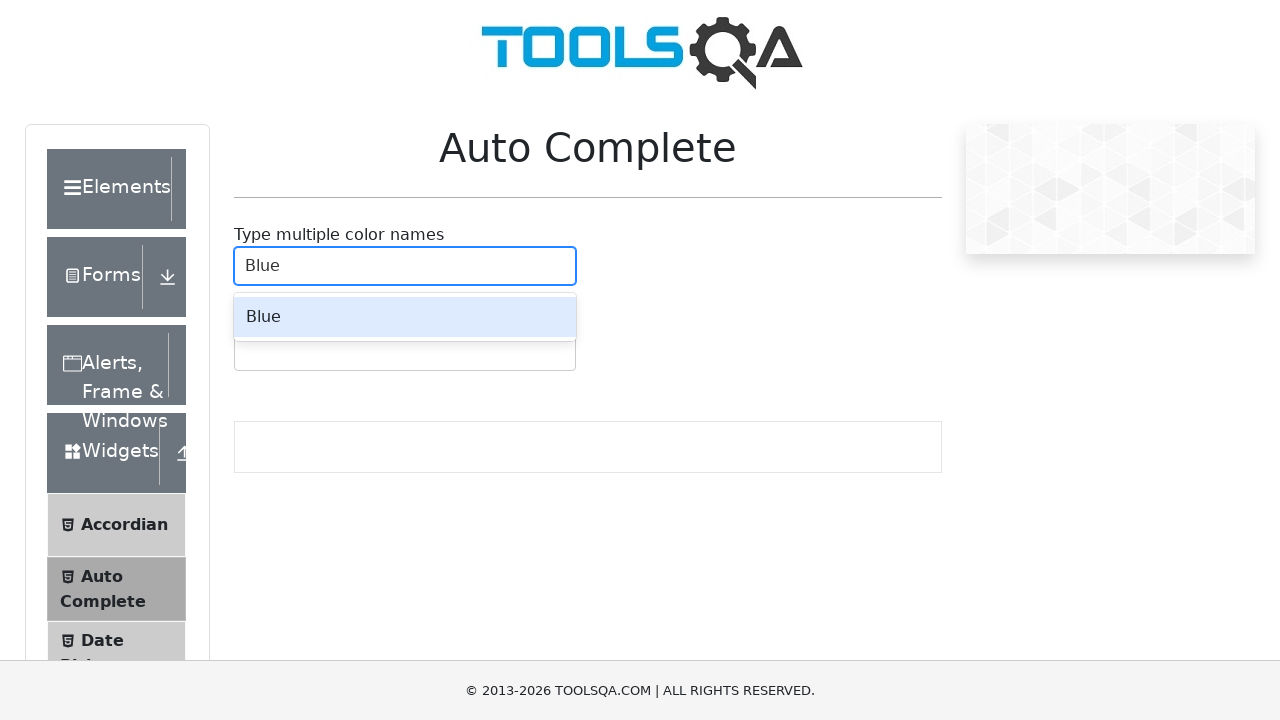

Pressed Enter to select the highlighted 'Blue' option
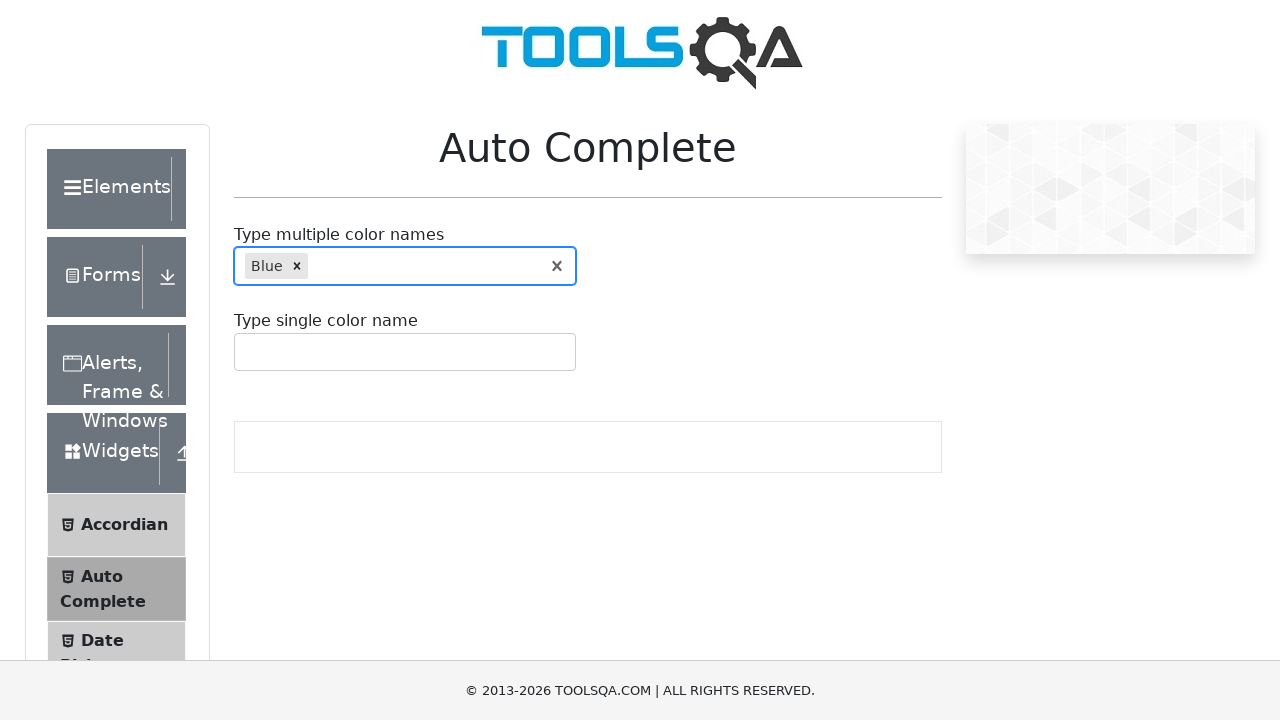

Waited for the selected color label to appear
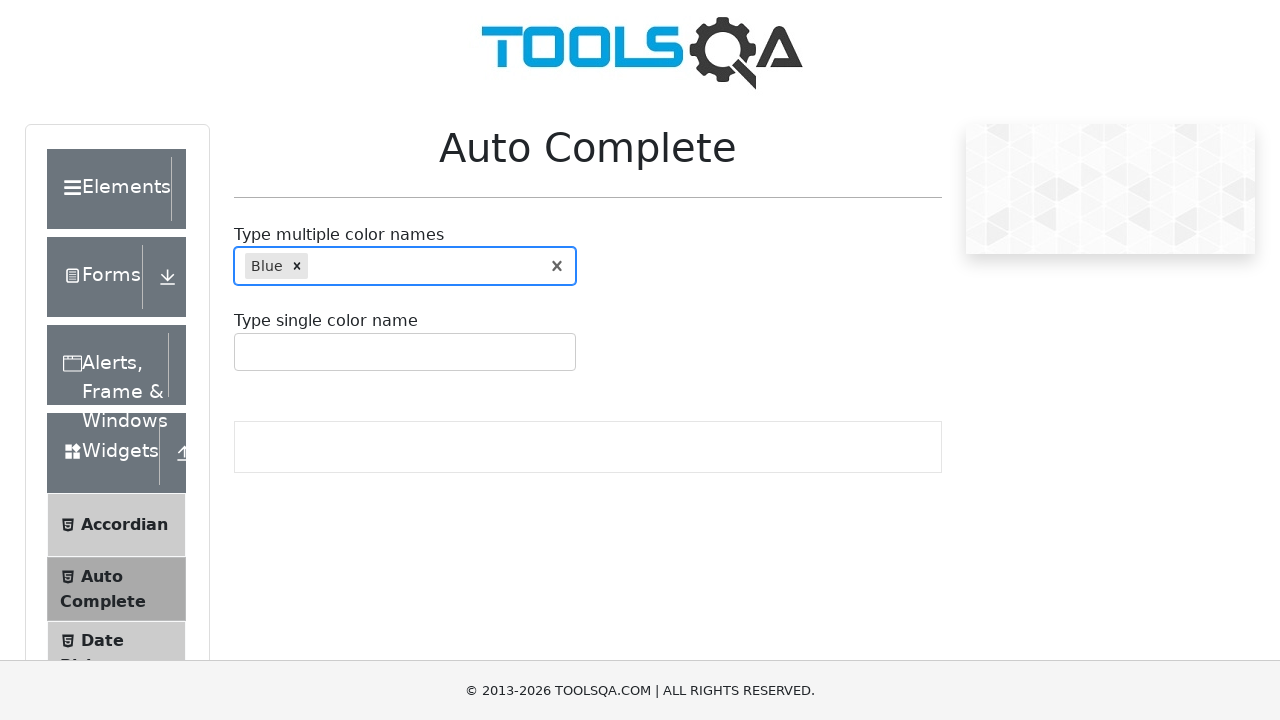

Retrieved selected text: 'Blue'
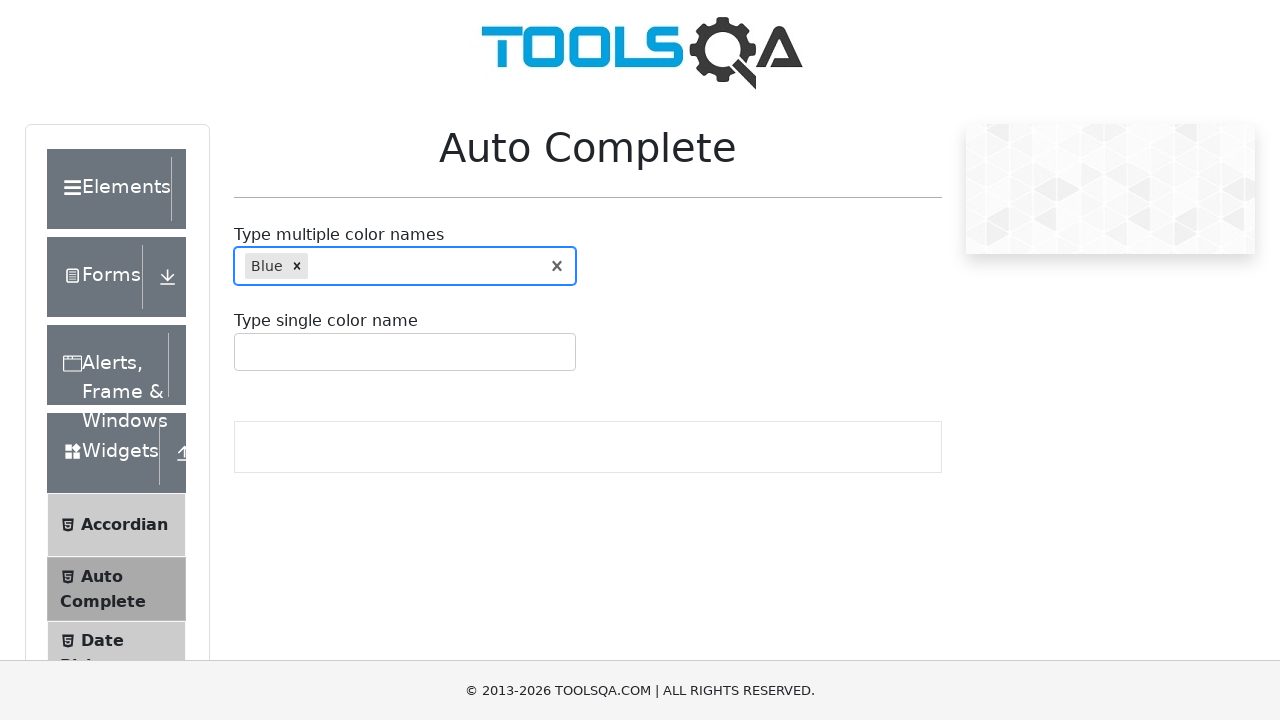

Verified that 'Blue' was successfully selected in the autocomplete field
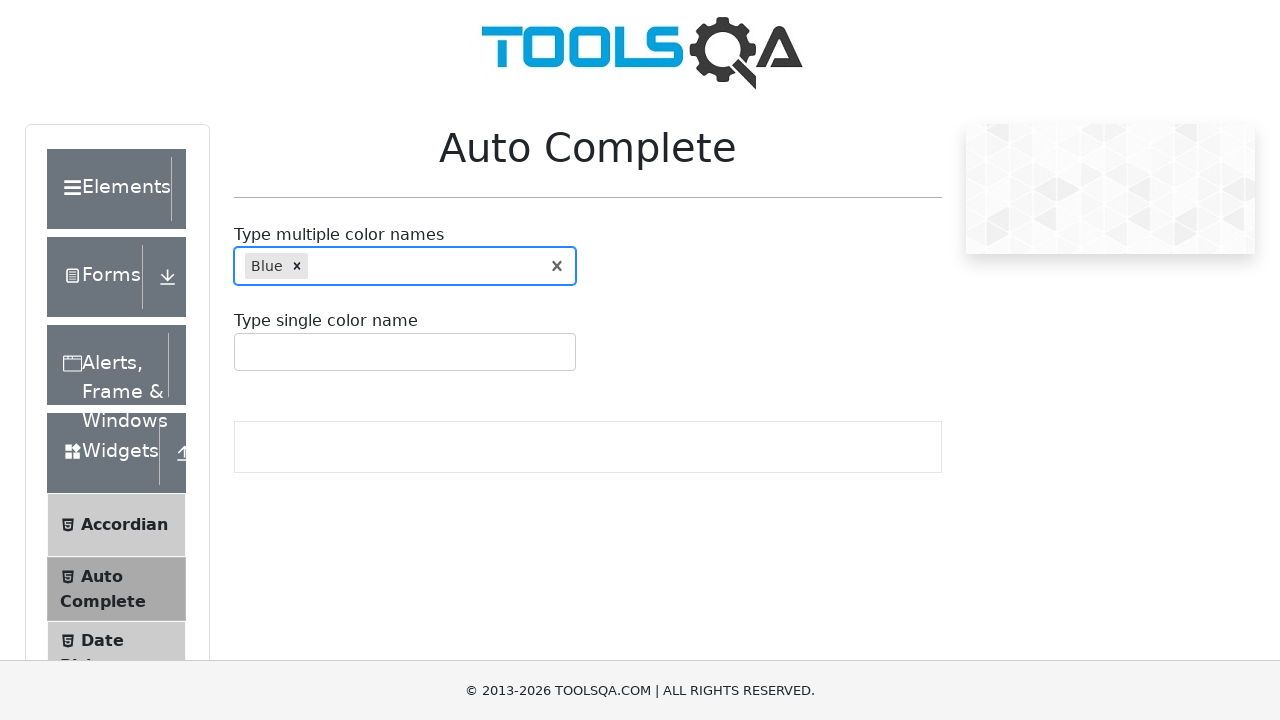

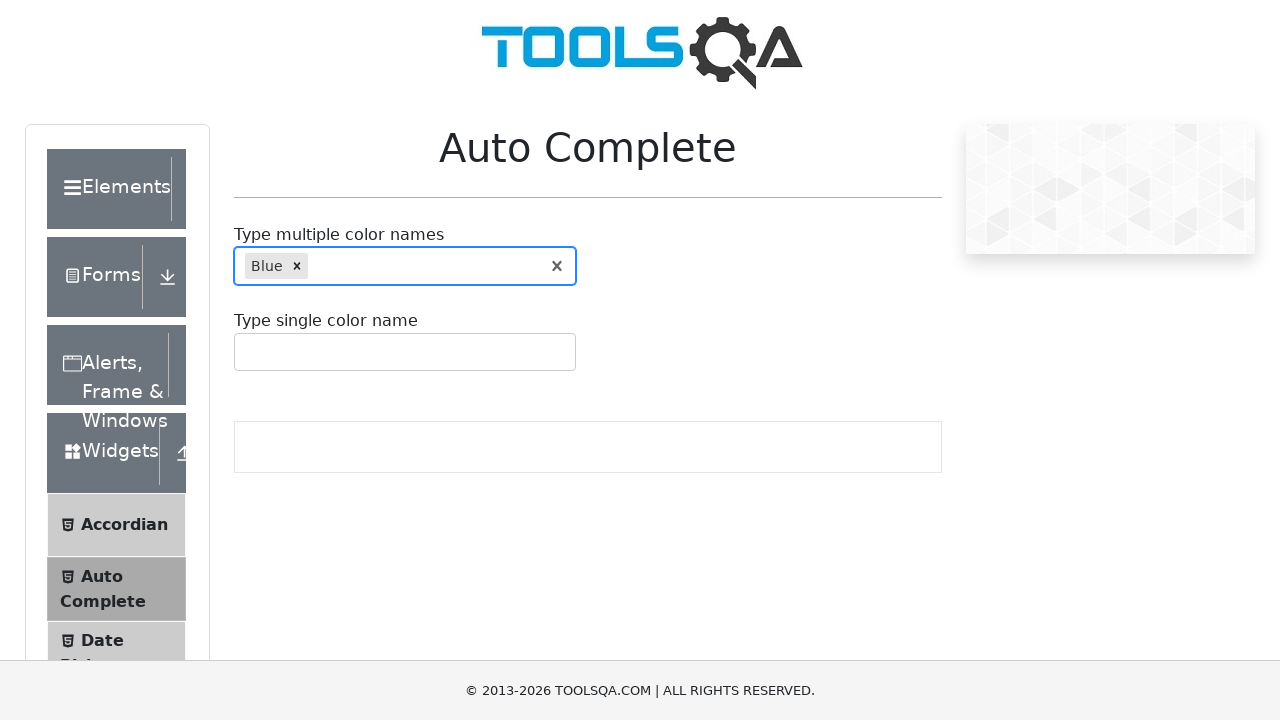